Tests hovering over the "Contrary" link and verifying the tooltip text appears

Starting URL: https://demoqa.com/tool-tips

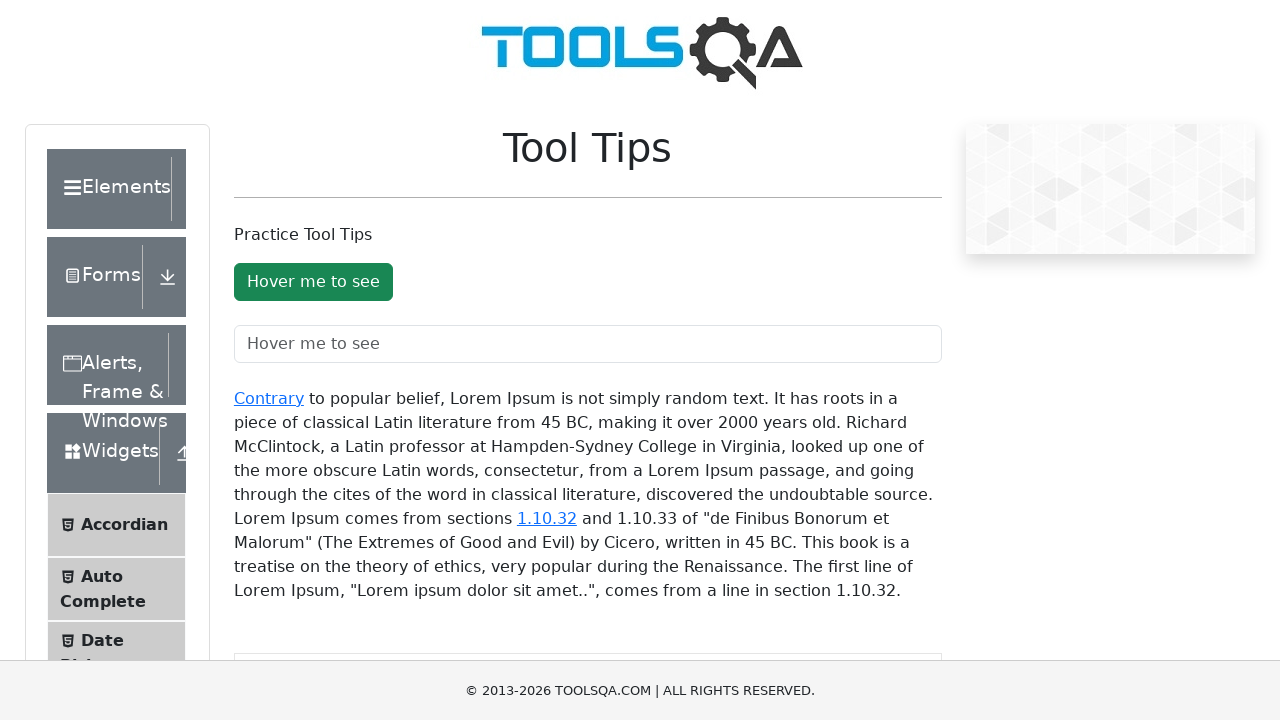

Hovered over the 'Contrary' link at (269, 398) on a:has-text('Contrary')
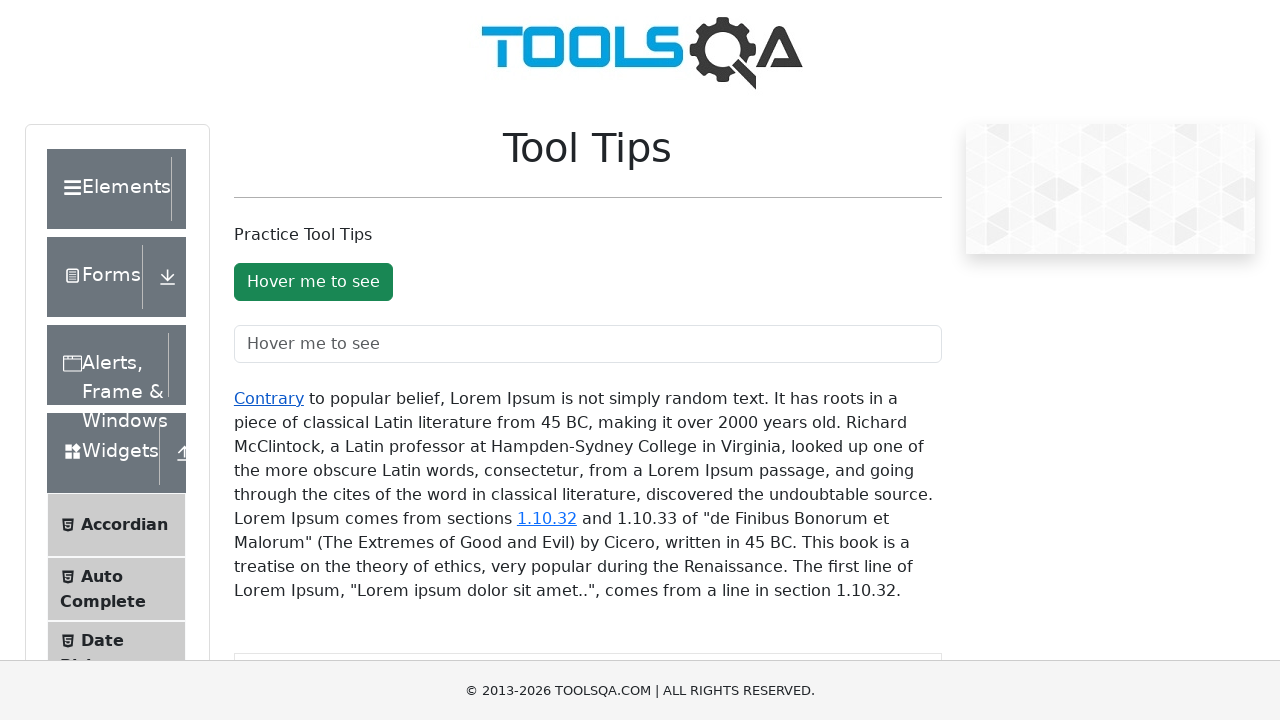

Tooltip element appeared and was located
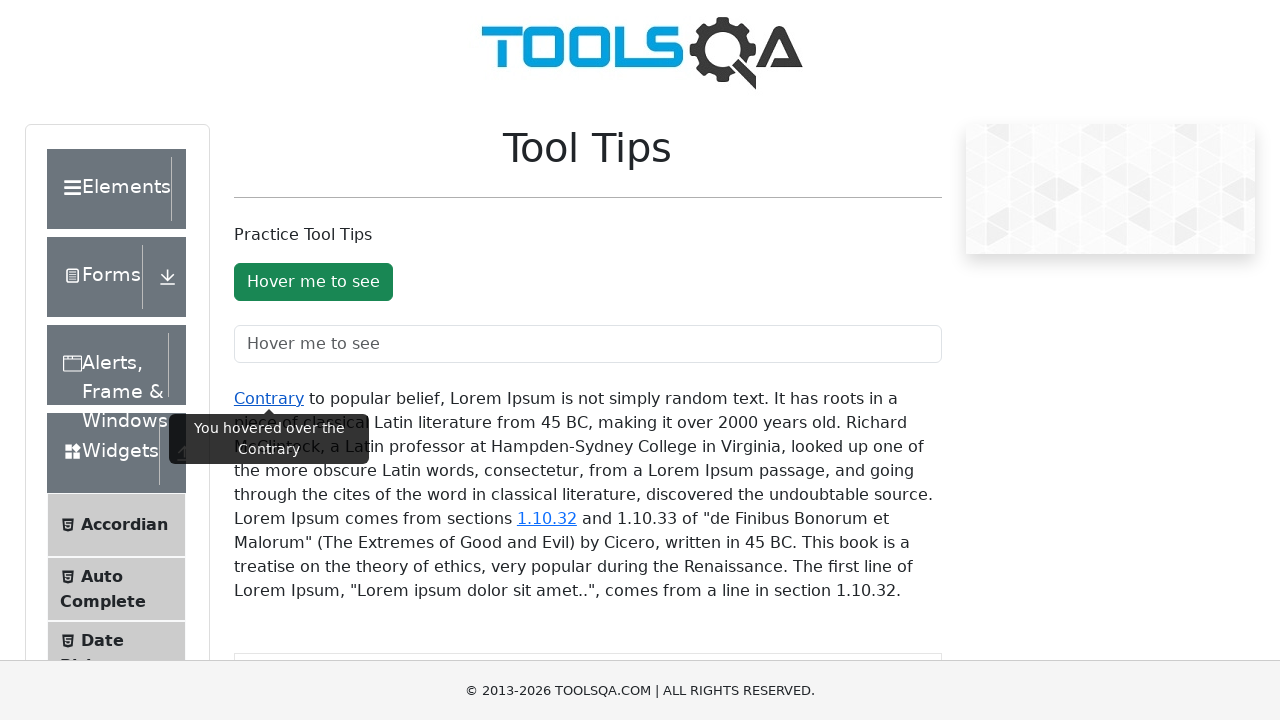

Verified tooltip text is 'You hovered over the Contrary'
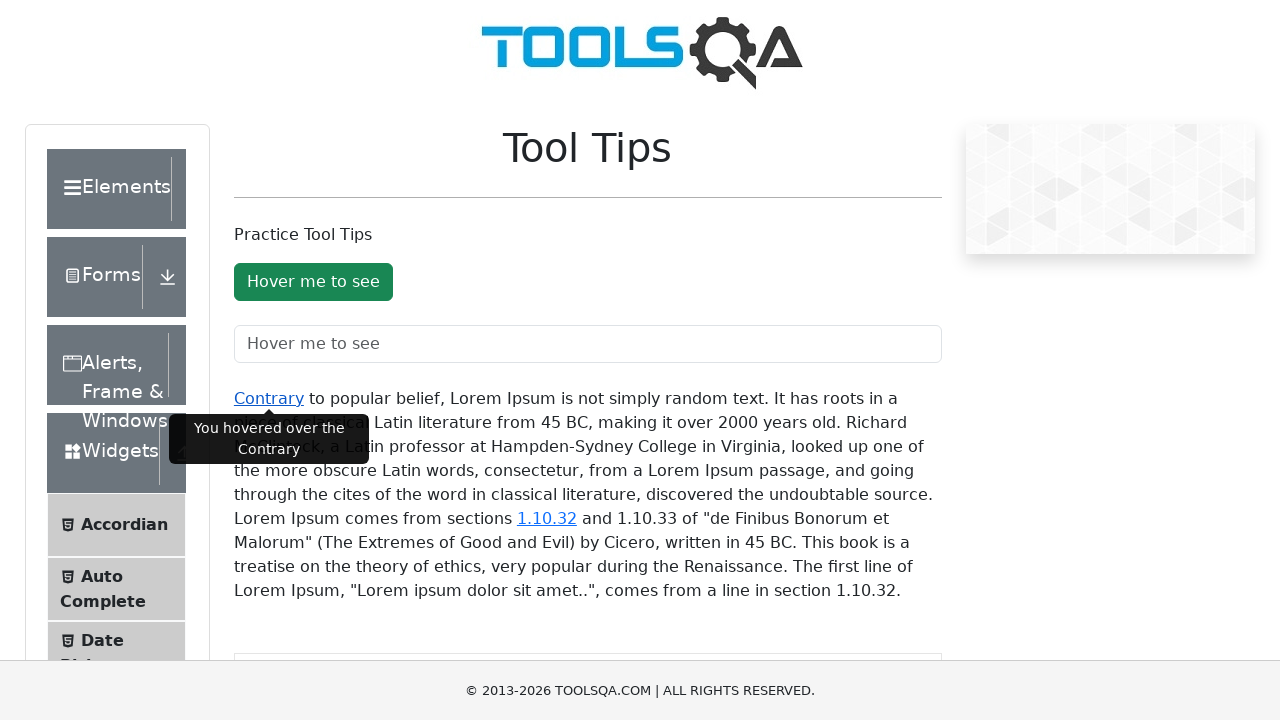

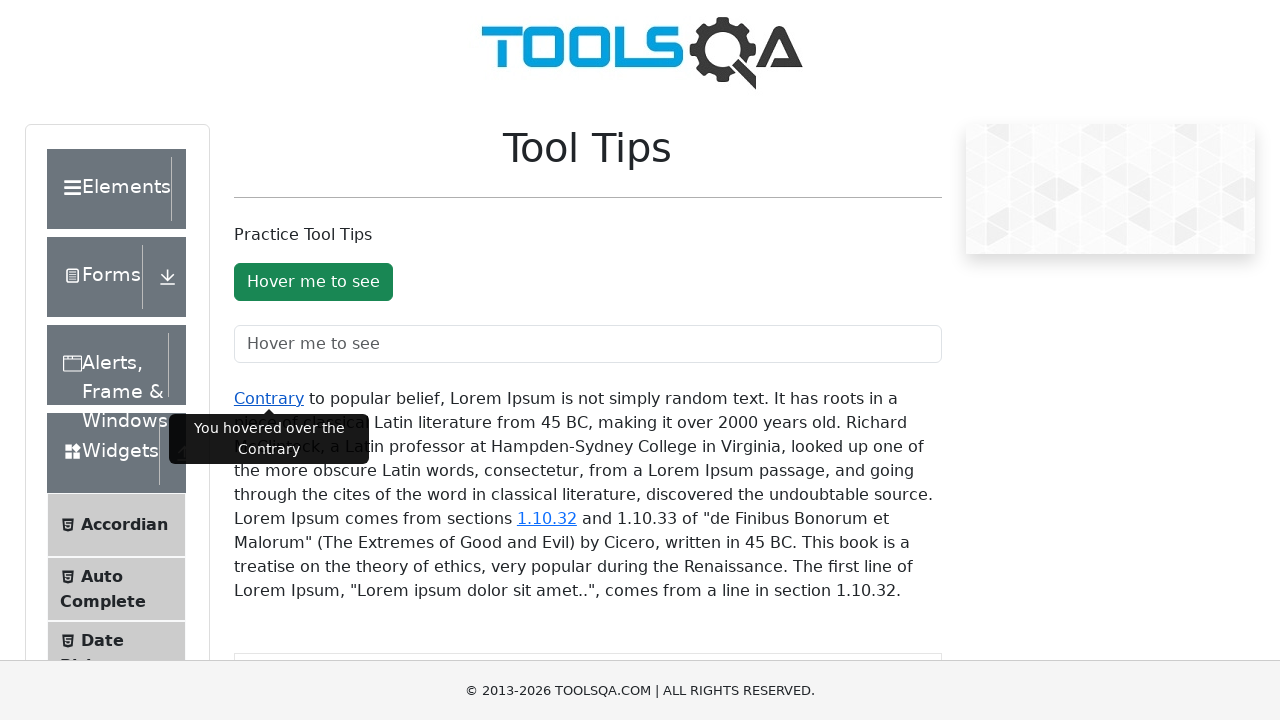